Tests that the page state resets properly via browser reload by verifying the page title contains 'BugBank' and the URL remains correct after refresh.

Starting URL: https://bugbank.netlify.app/

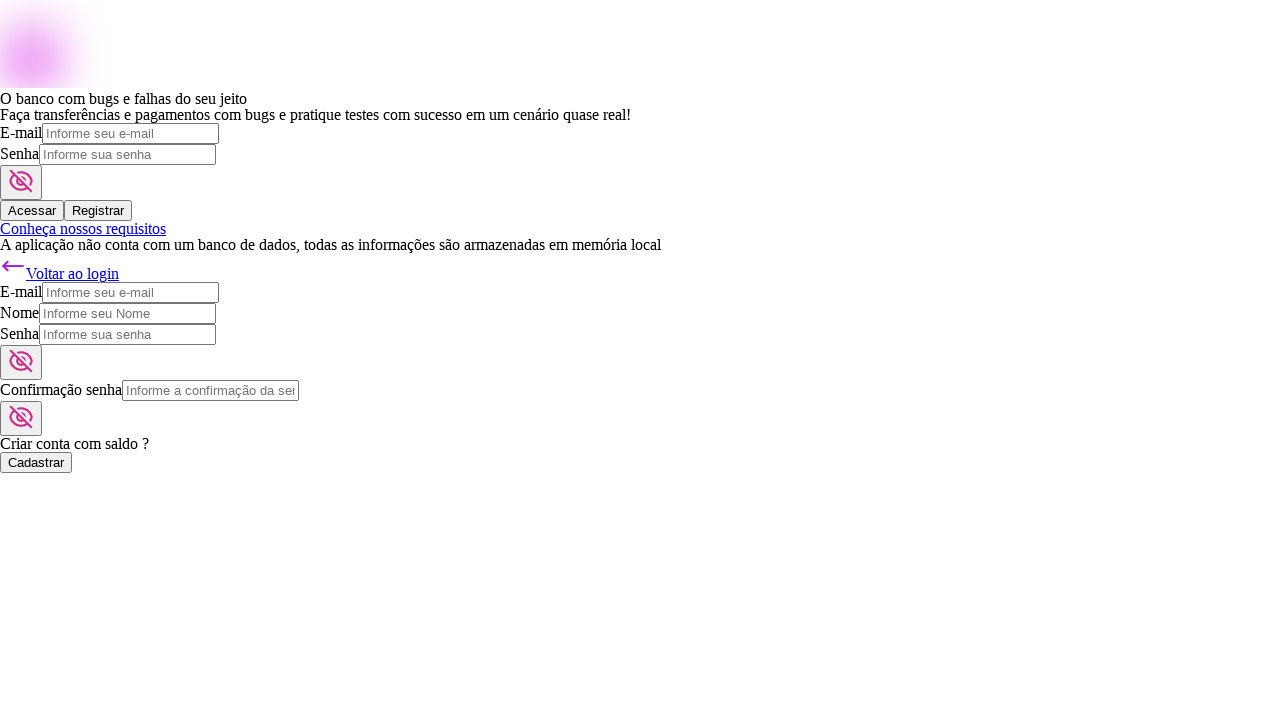

Verified page title contains 'BugBank'
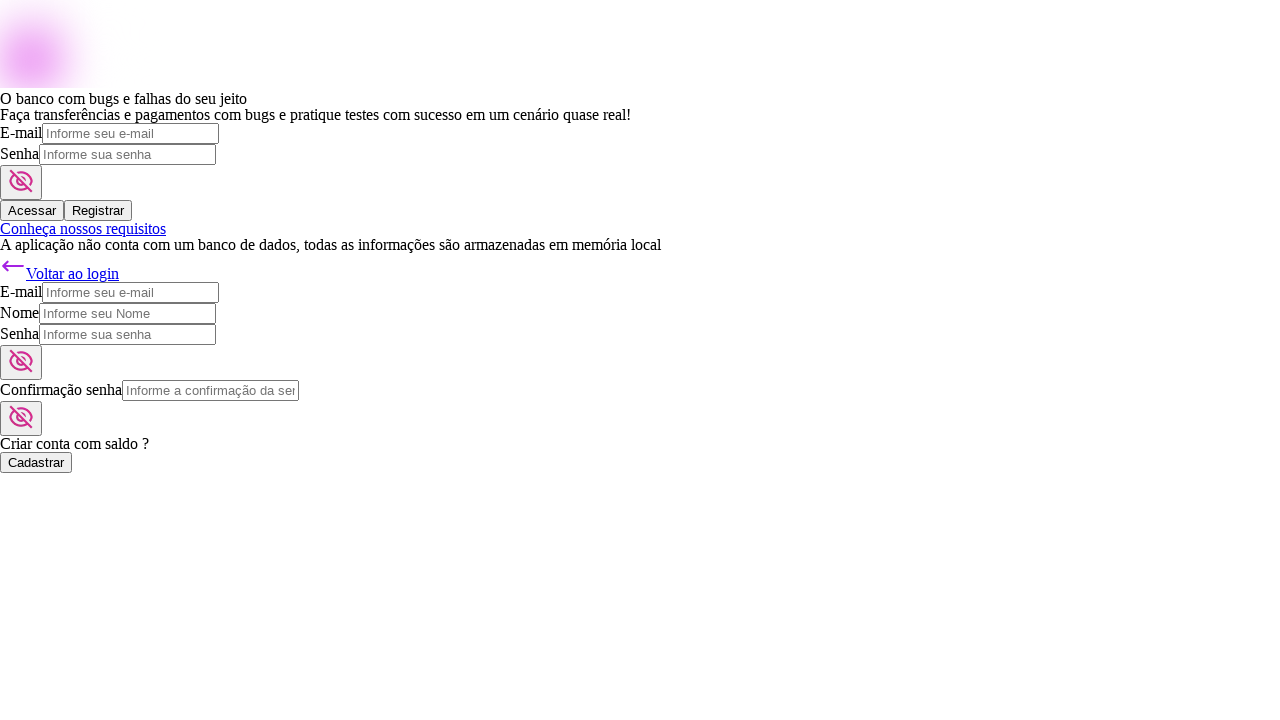

Reloaded the page to test state reset
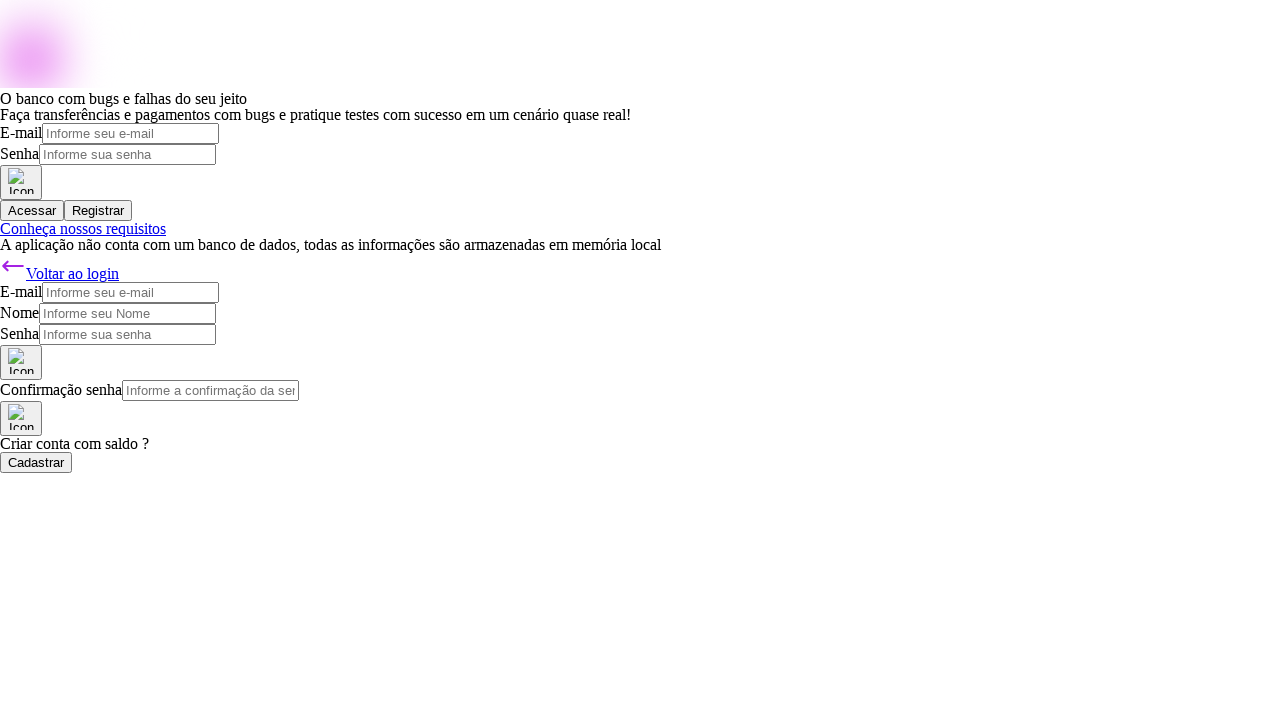

Verified URL remains correct after page reload
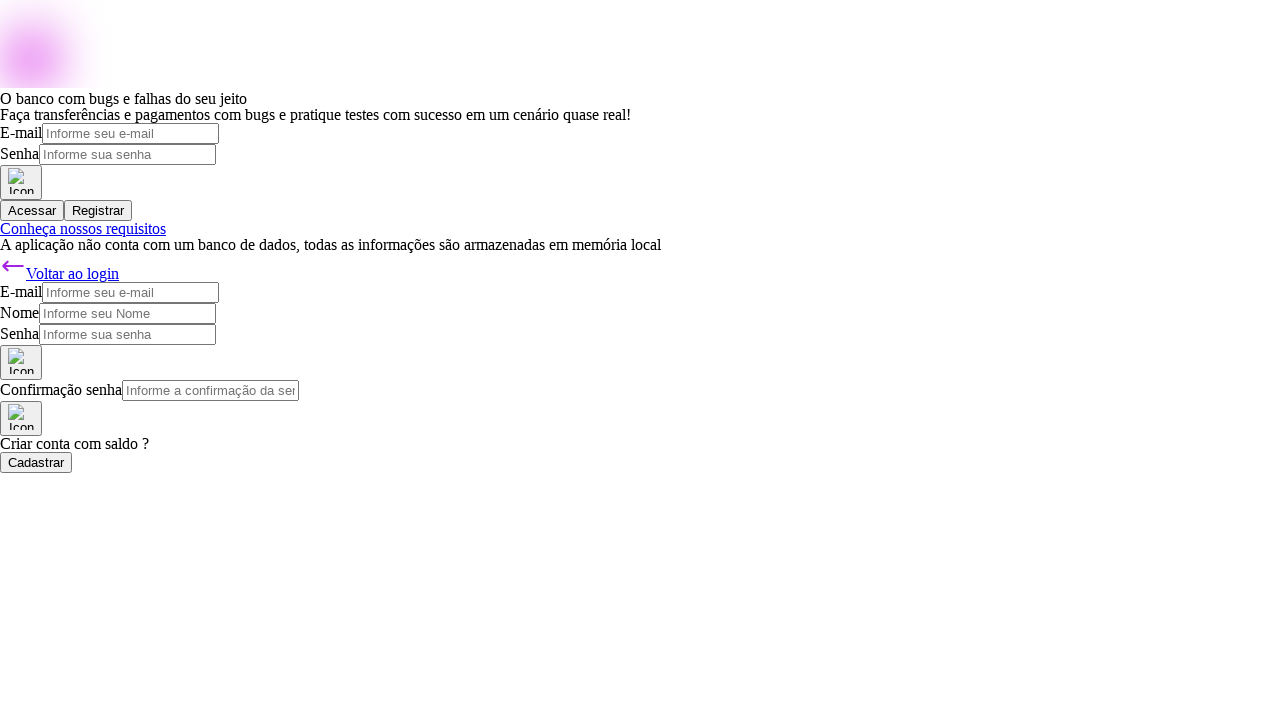

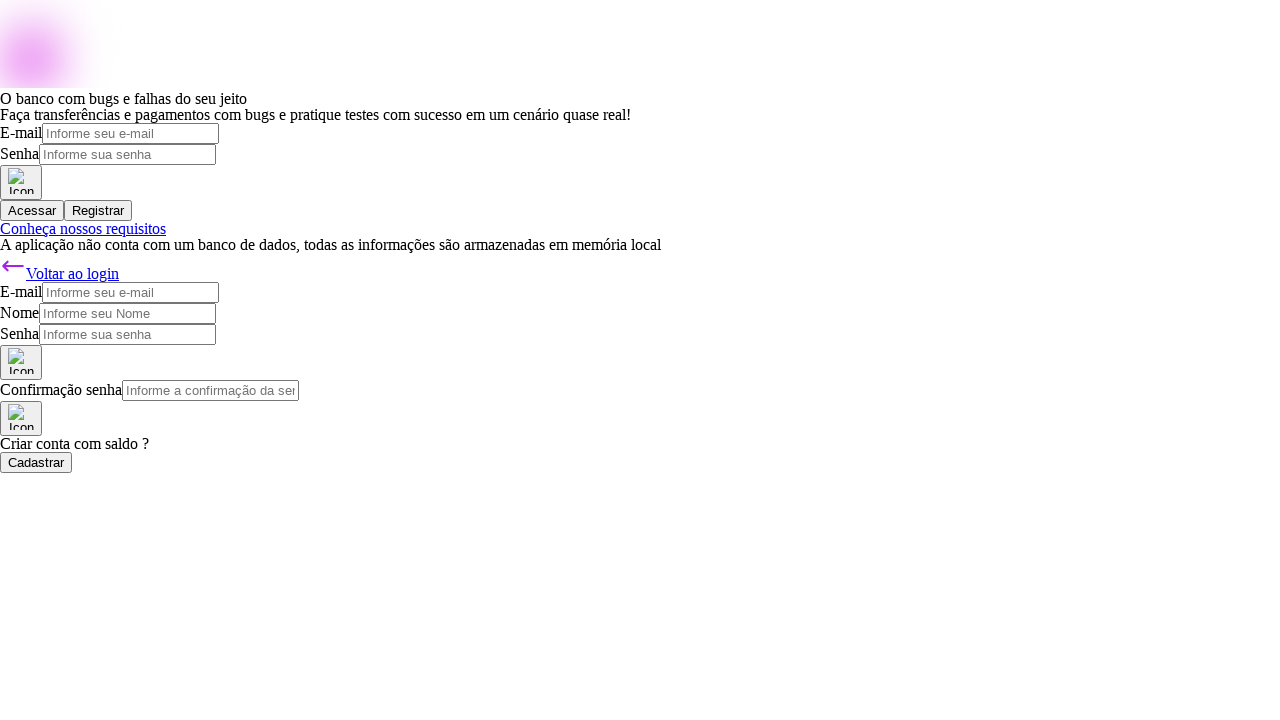